Tests file upload by selecting a file and submitting, then verifying the uploaded filename is displayed

Starting URL: https://the-internet.herokuapp.com/upload

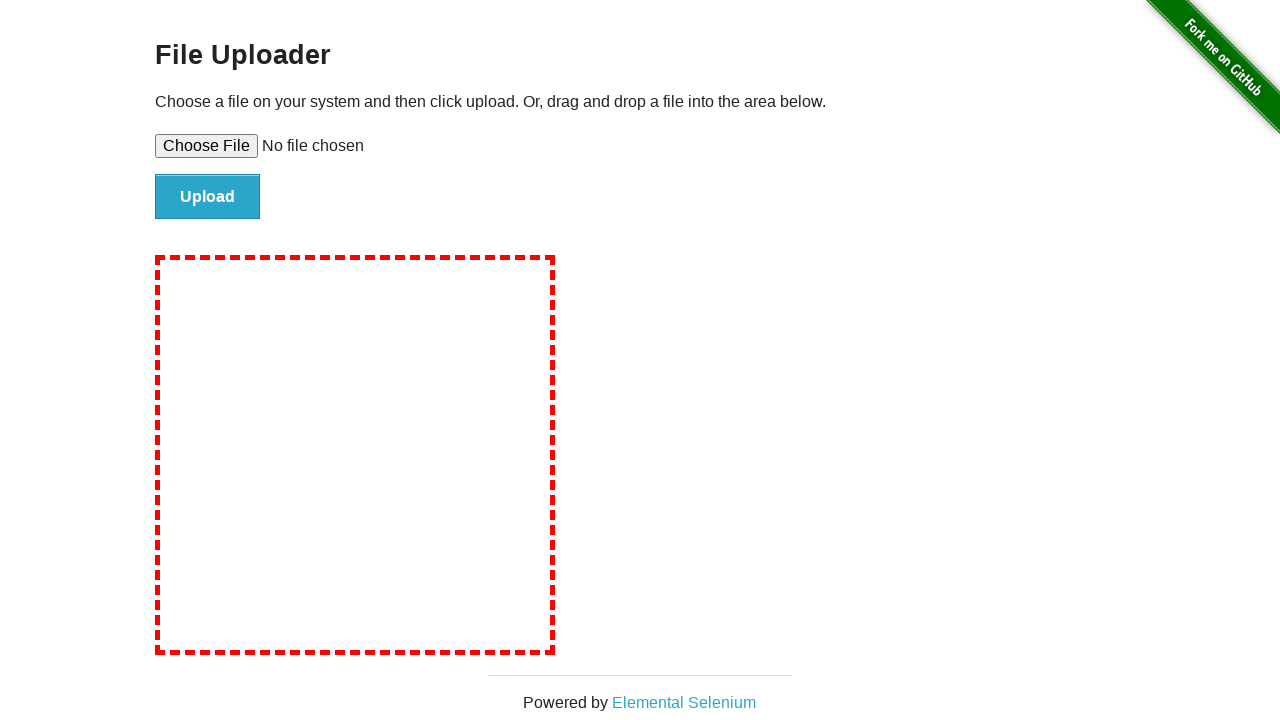

Created temporary test file for upload
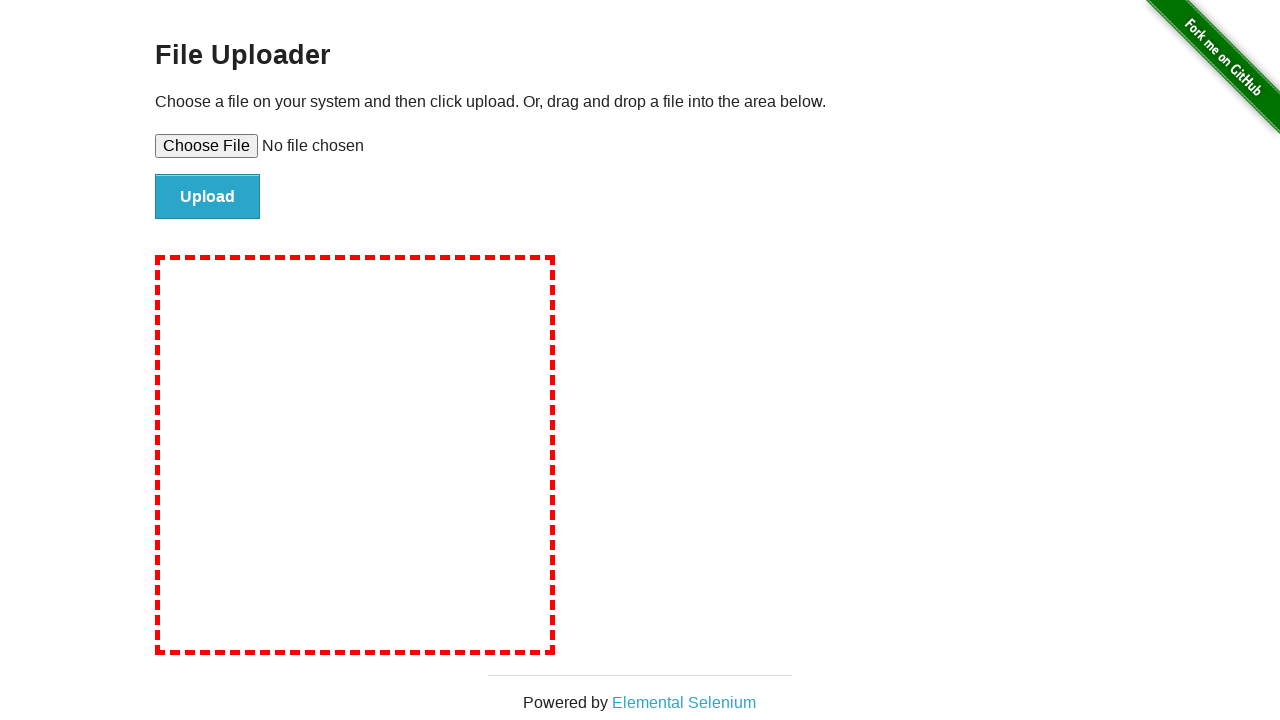

Selected temporary file in file upload input
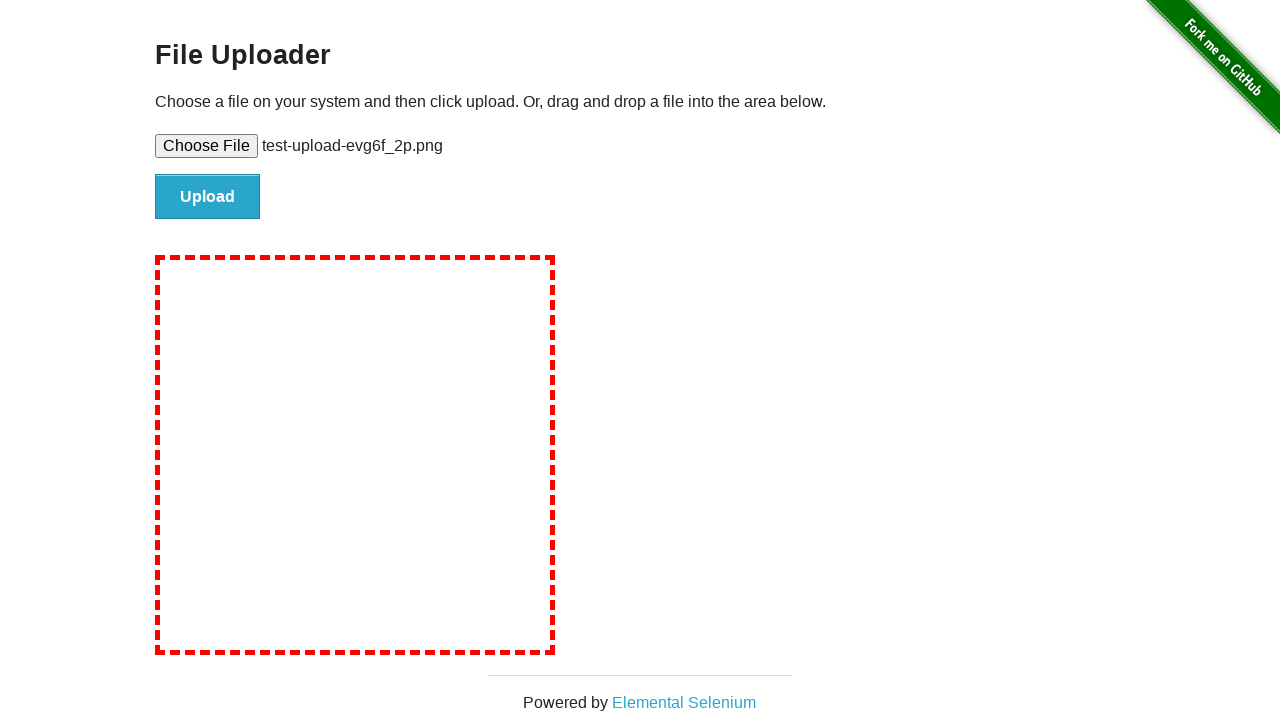

Clicked file submit button to upload the file at (208, 197) on #file-submit
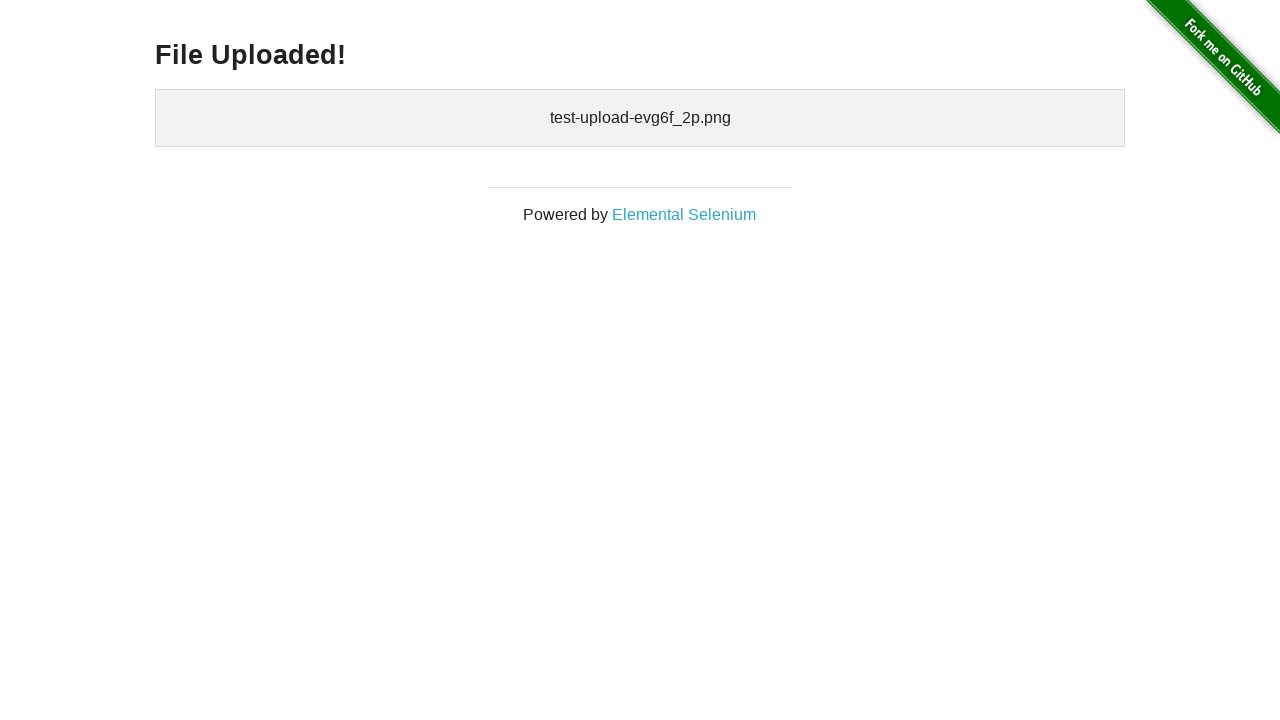

Verified uploaded files section is displayed with filename
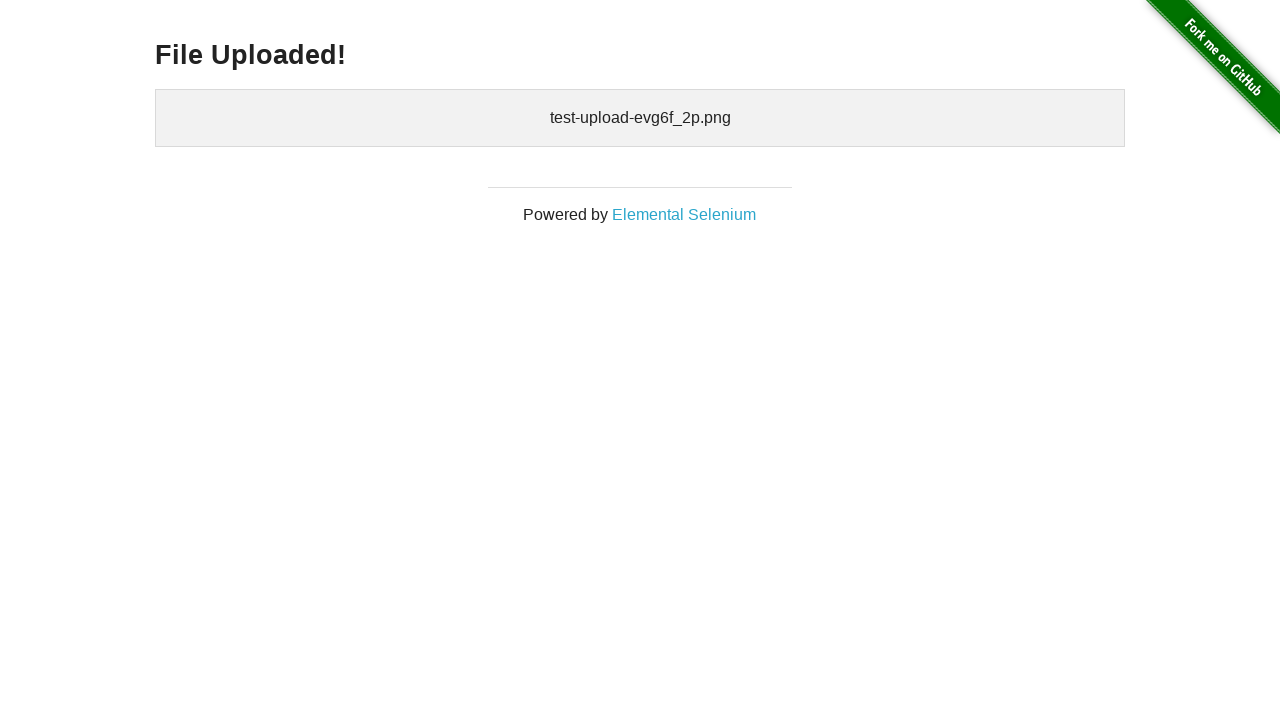

Cleaned up temporary test file
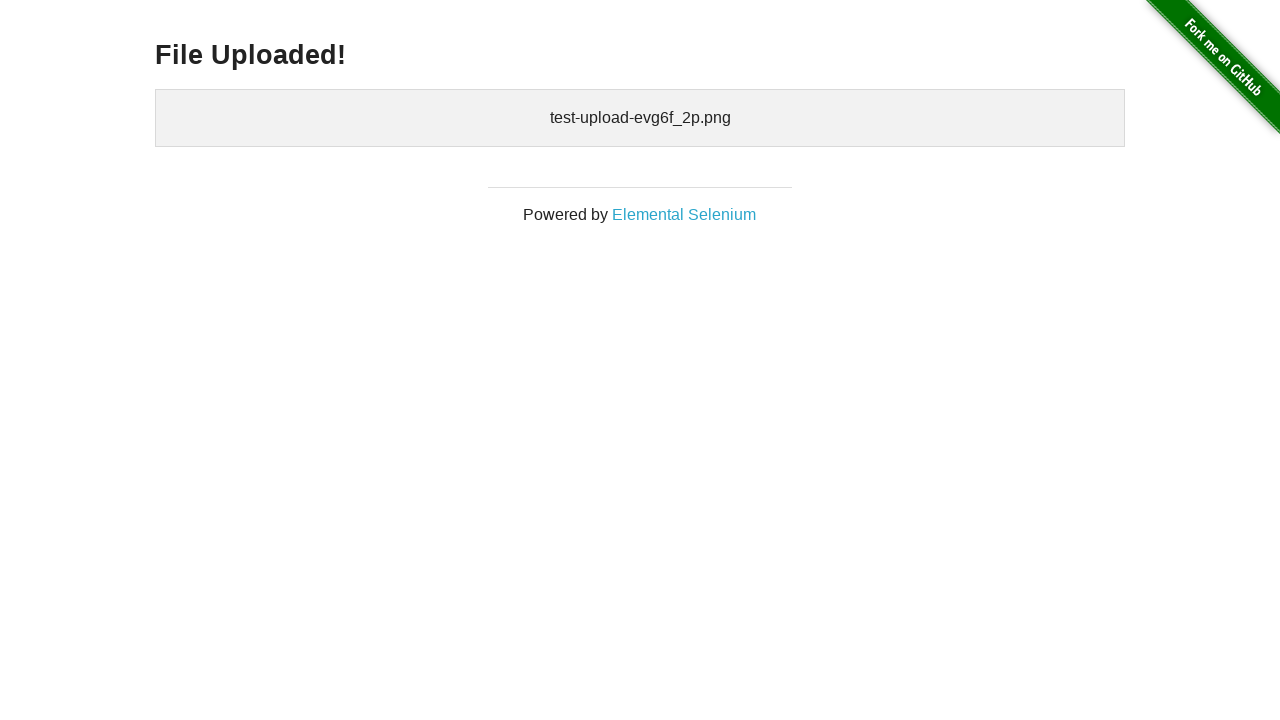

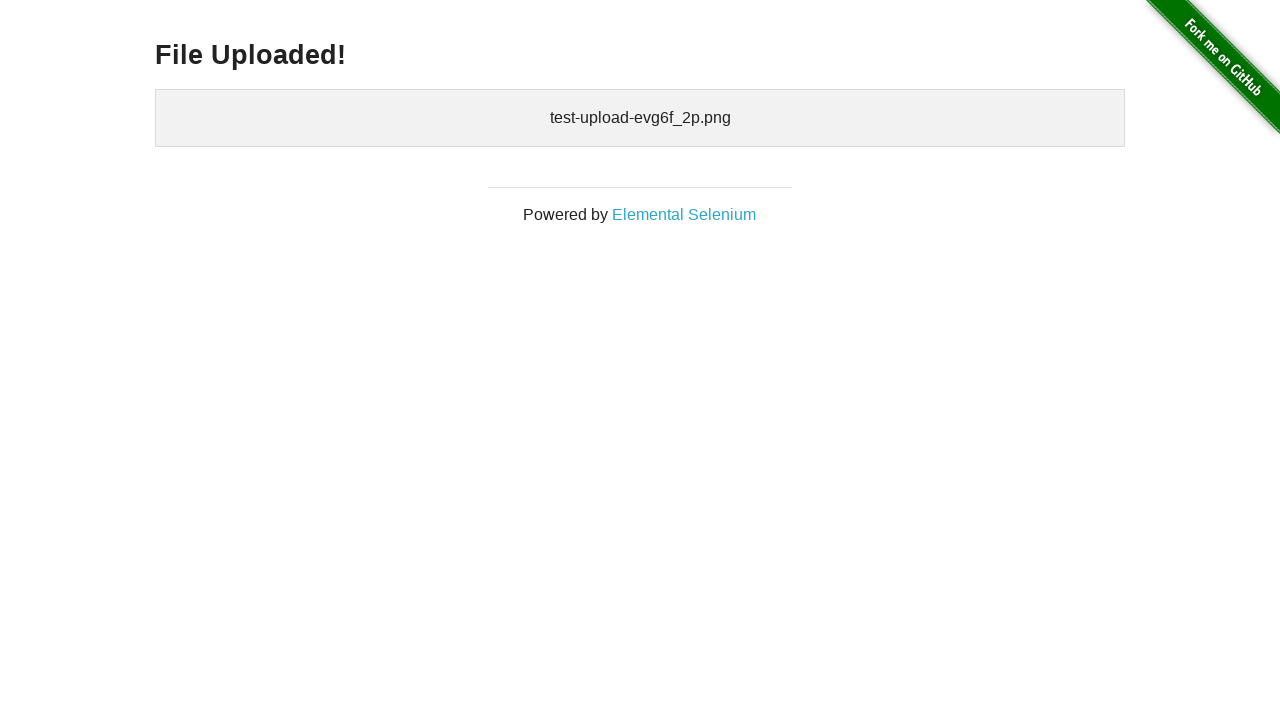